Tests that the complete all checkbox updates its state when individual items are completed or cleared

Starting URL: https://demo.playwright.dev/todomvc

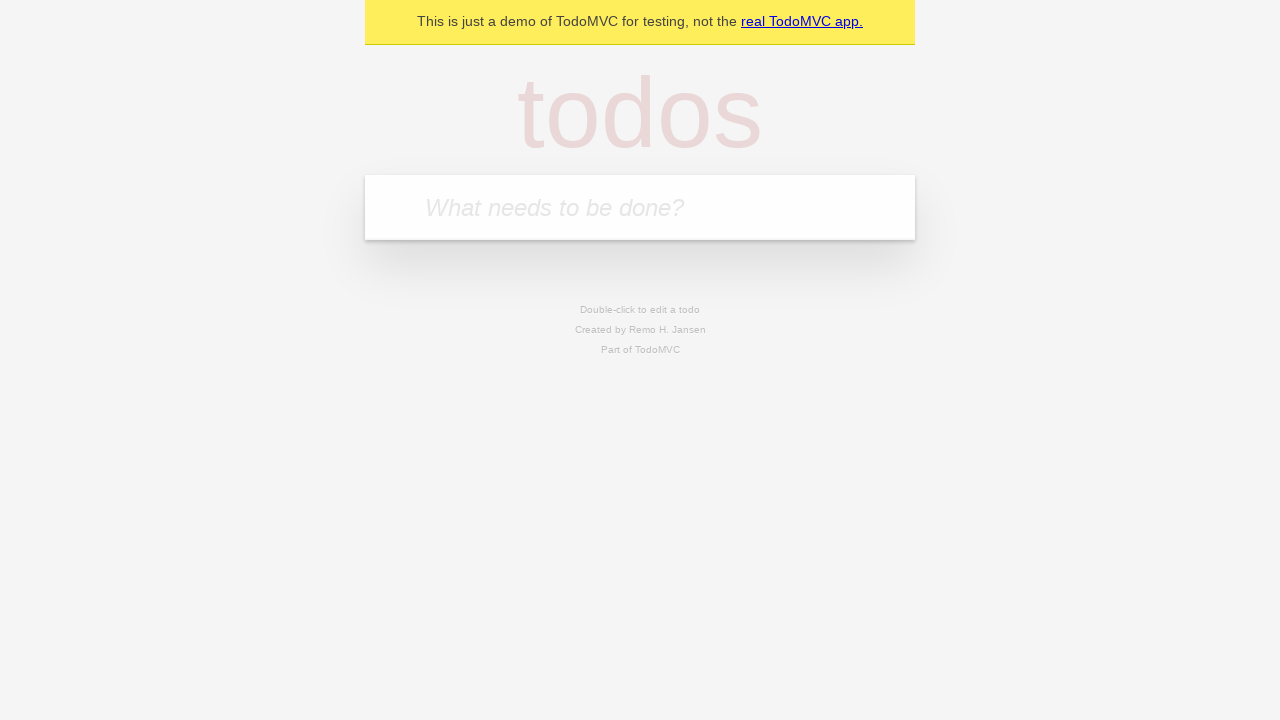

Filled new todo input with 'buy some cheese' on internal:attr=[placeholder="What needs to be done?"i]
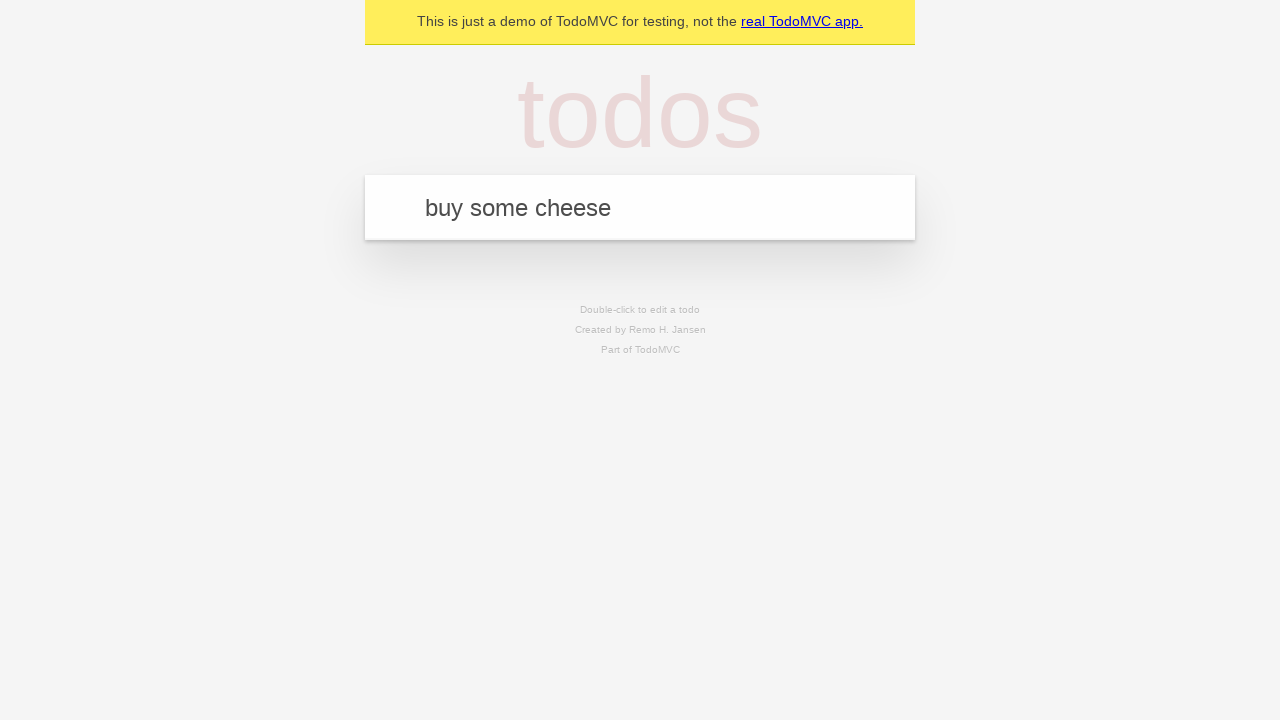

Pressed Enter to create first todo on internal:attr=[placeholder="What needs to be done?"i]
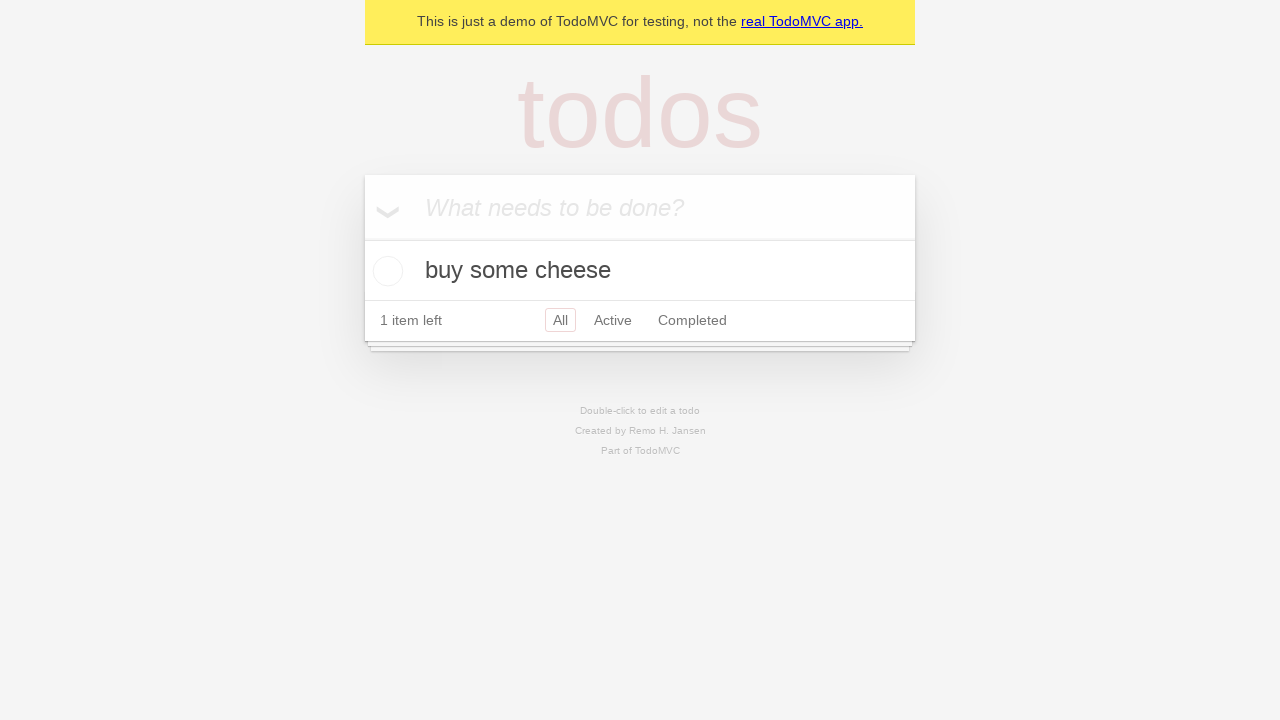

Filled new todo input with 'feed the cat' on internal:attr=[placeholder="What needs to be done?"i]
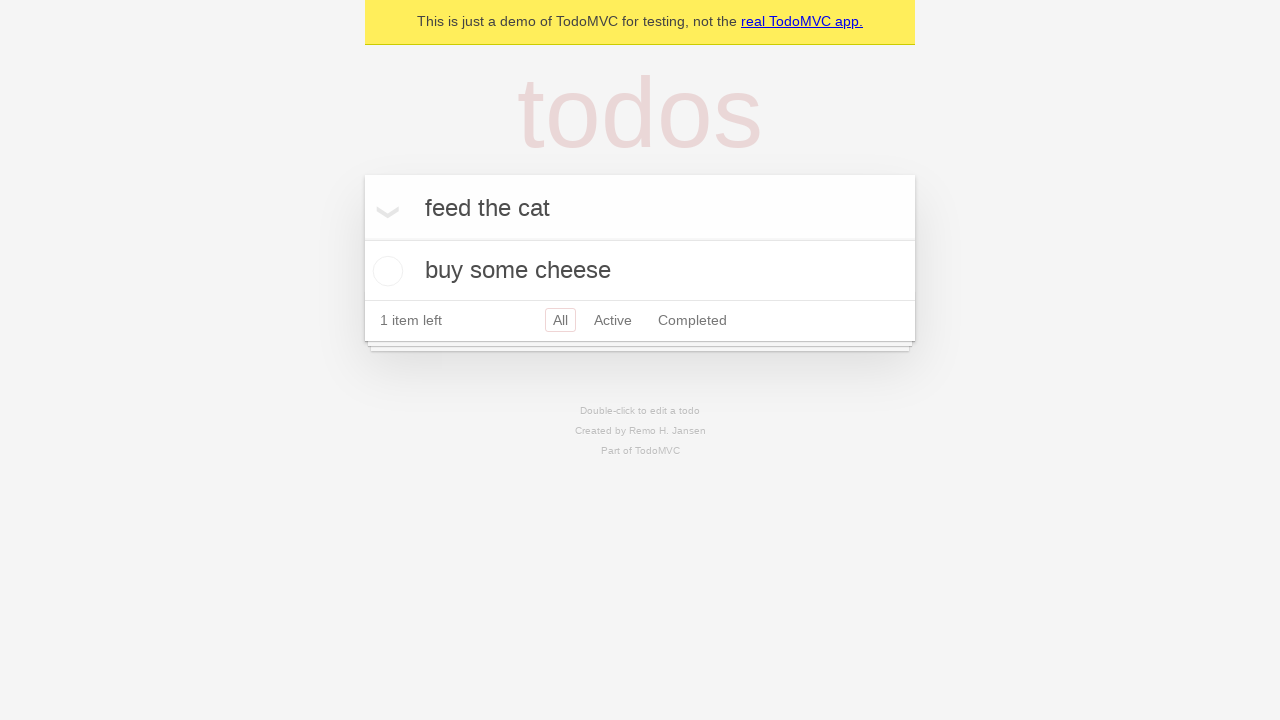

Pressed Enter to create second todo on internal:attr=[placeholder="What needs to be done?"i]
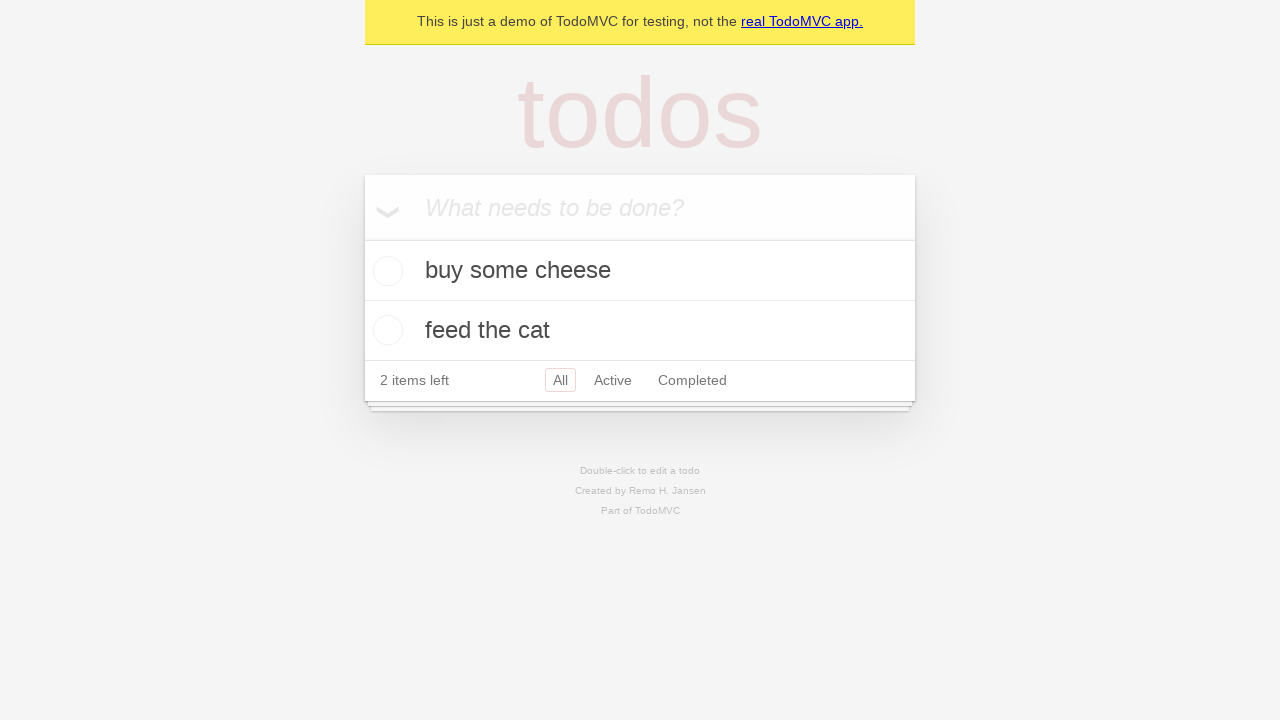

Filled new todo input with 'book a doctors appointment' on internal:attr=[placeholder="What needs to be done?"i]
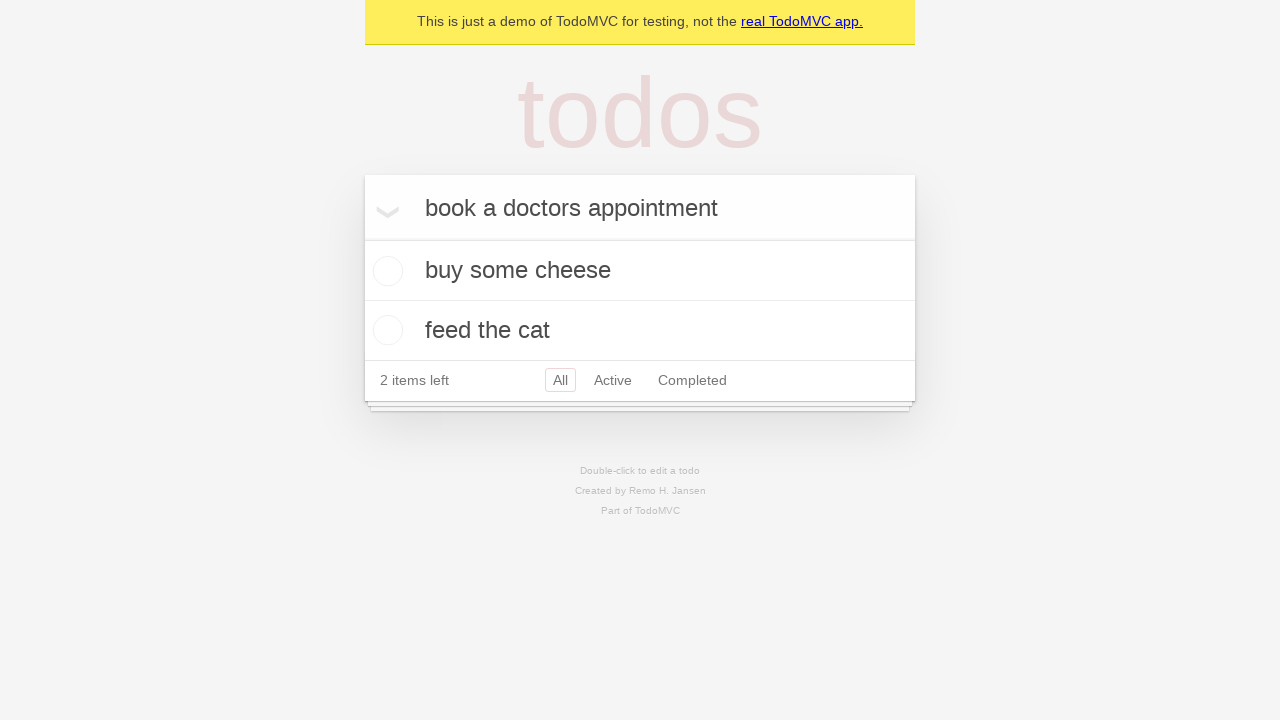

Pressed Enter to create third todo on internal:attr=[placeholder="What needs to be done?"i]
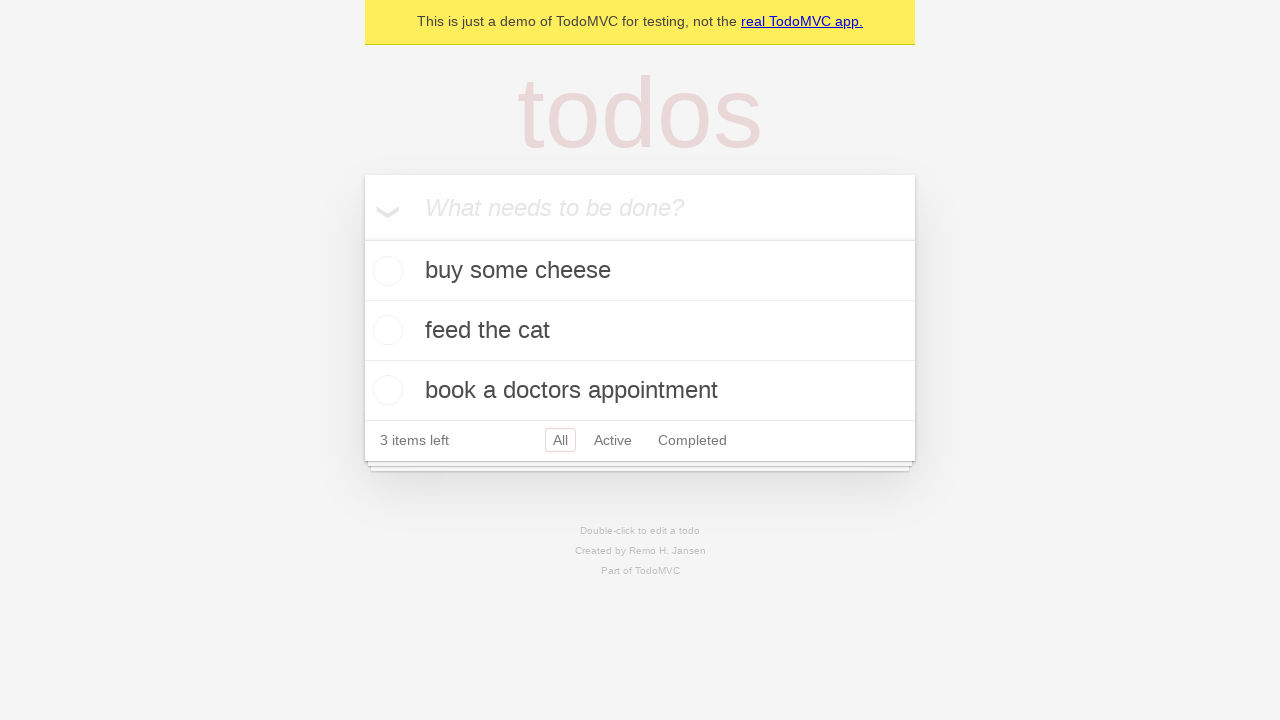

Checked 'Mark all as complete' toggle to complete all todos at (362, 238) on internal:label="Mark all as complete"i
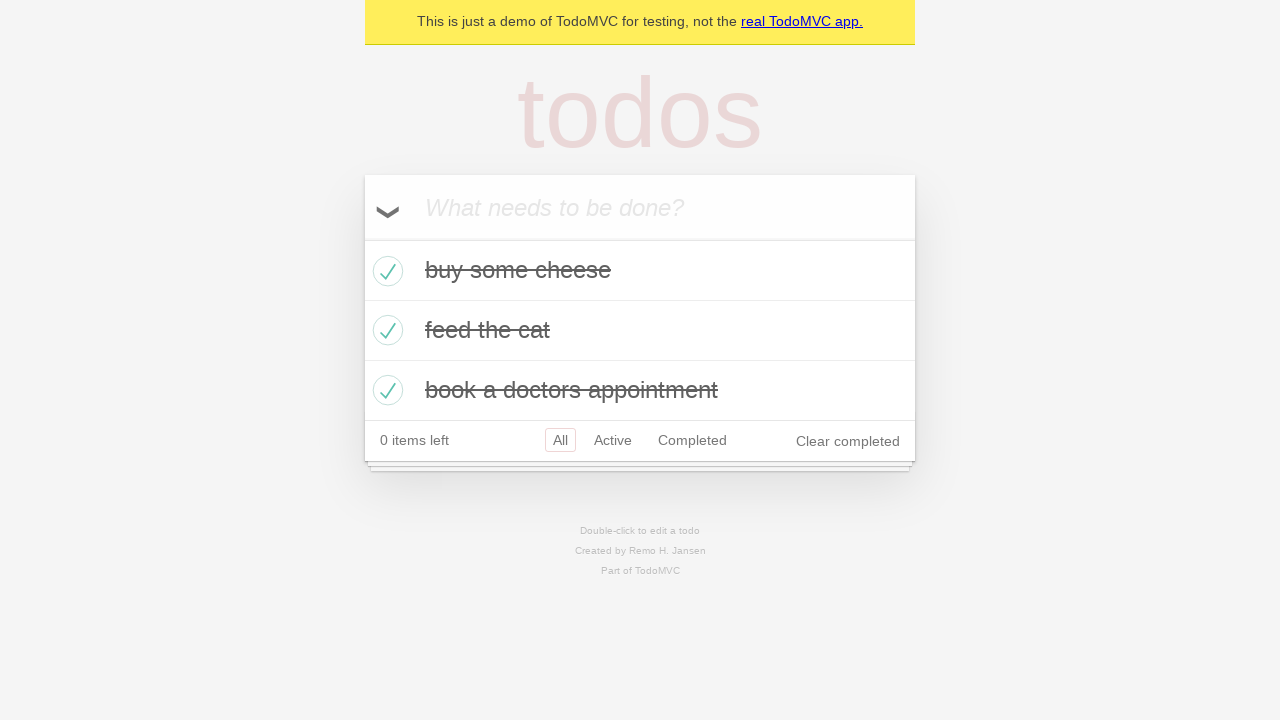

Unchecked first todo, toggling its completion state at (385, 271) on internal:testid=[data-testid="todo-item"s] >> nth=0 >> internal:role=checkbox
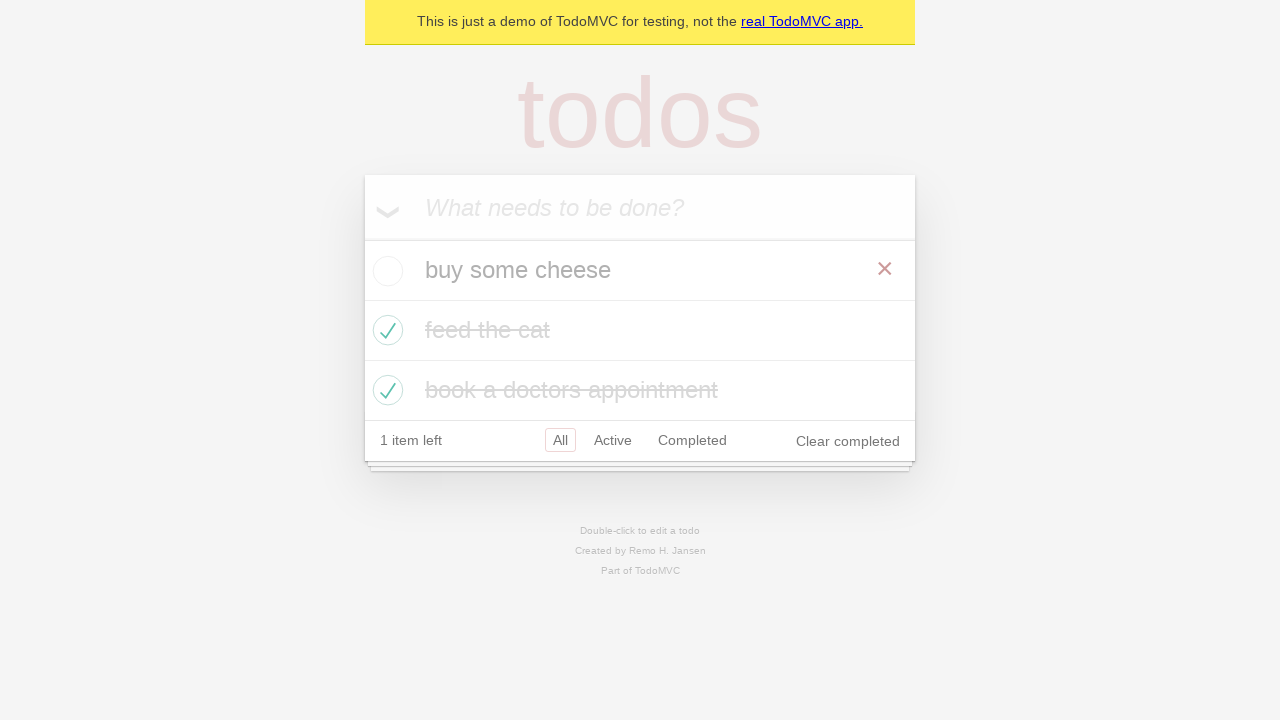

Checked first todo again, toggling its completion state back at (385, 271) on internal:testid=[data-testid="todo-item"s] >> nth=0 >> internal:role=checkbox
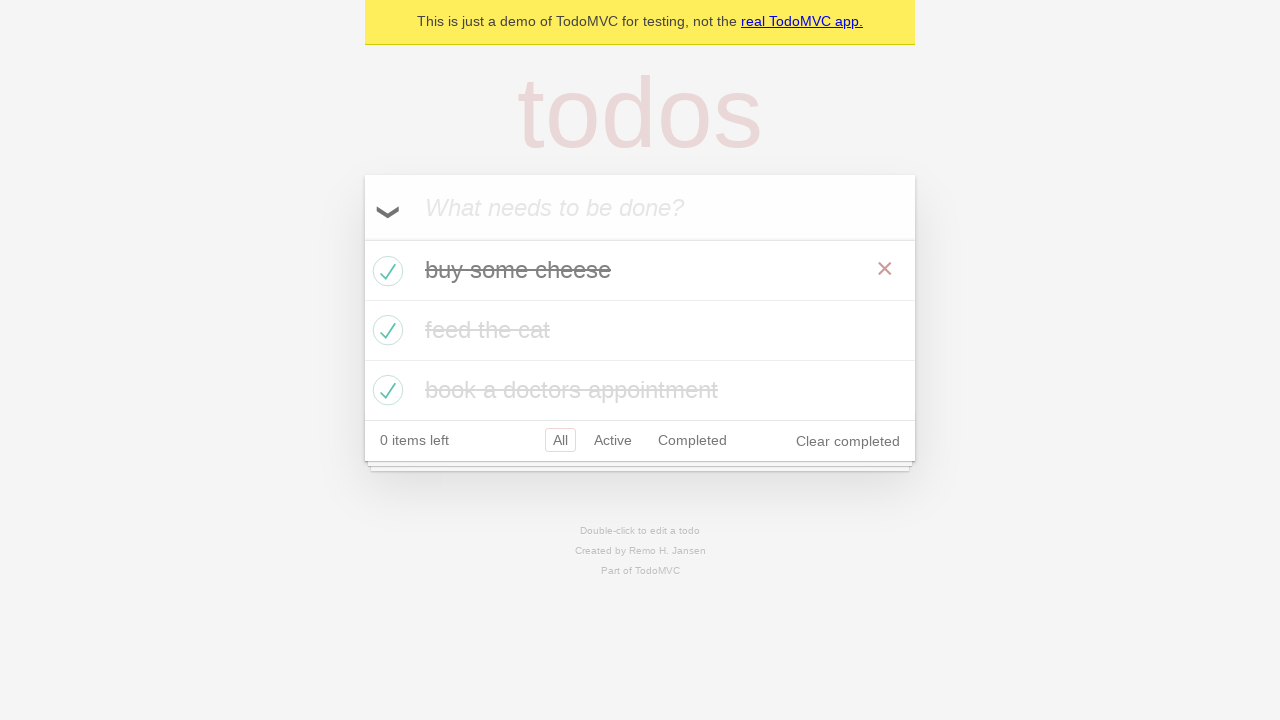

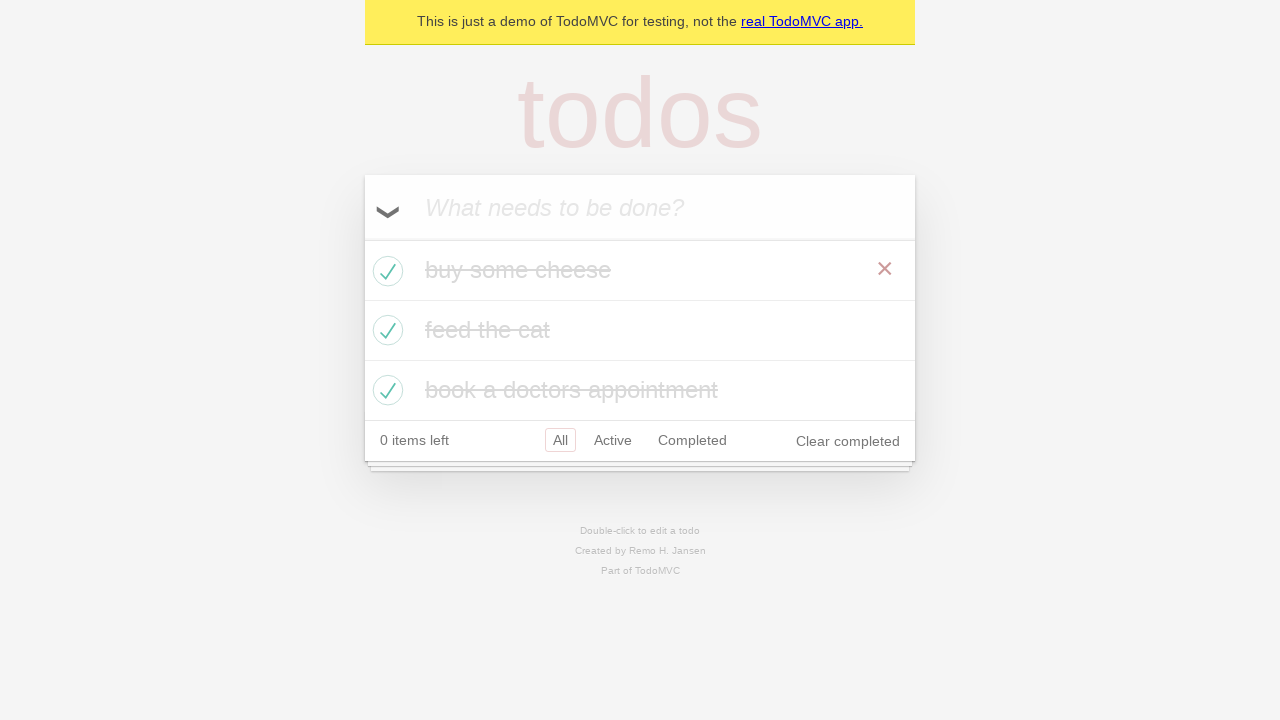